Solves a math captcha by calculating a formula based on a value from the page, then fills the answer and submits the form with checkbox selections

Starting URL: http://suninjuly.github.io/math.html

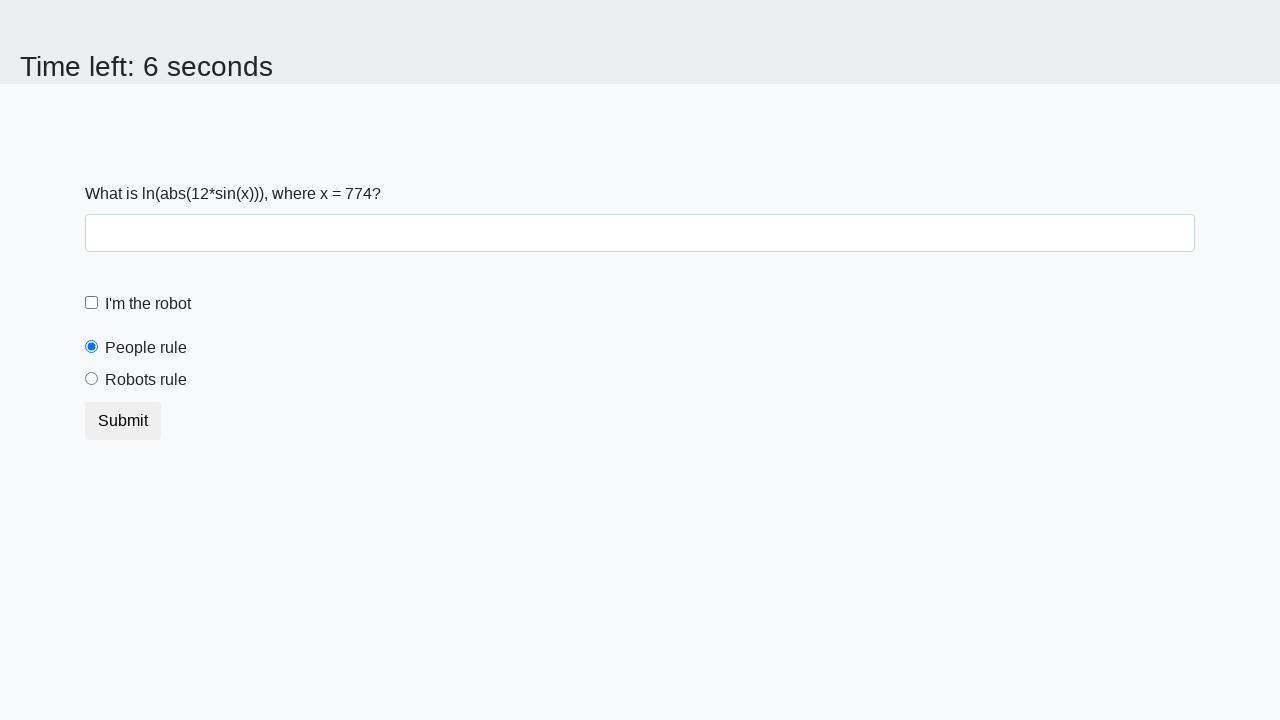

Located the input value element
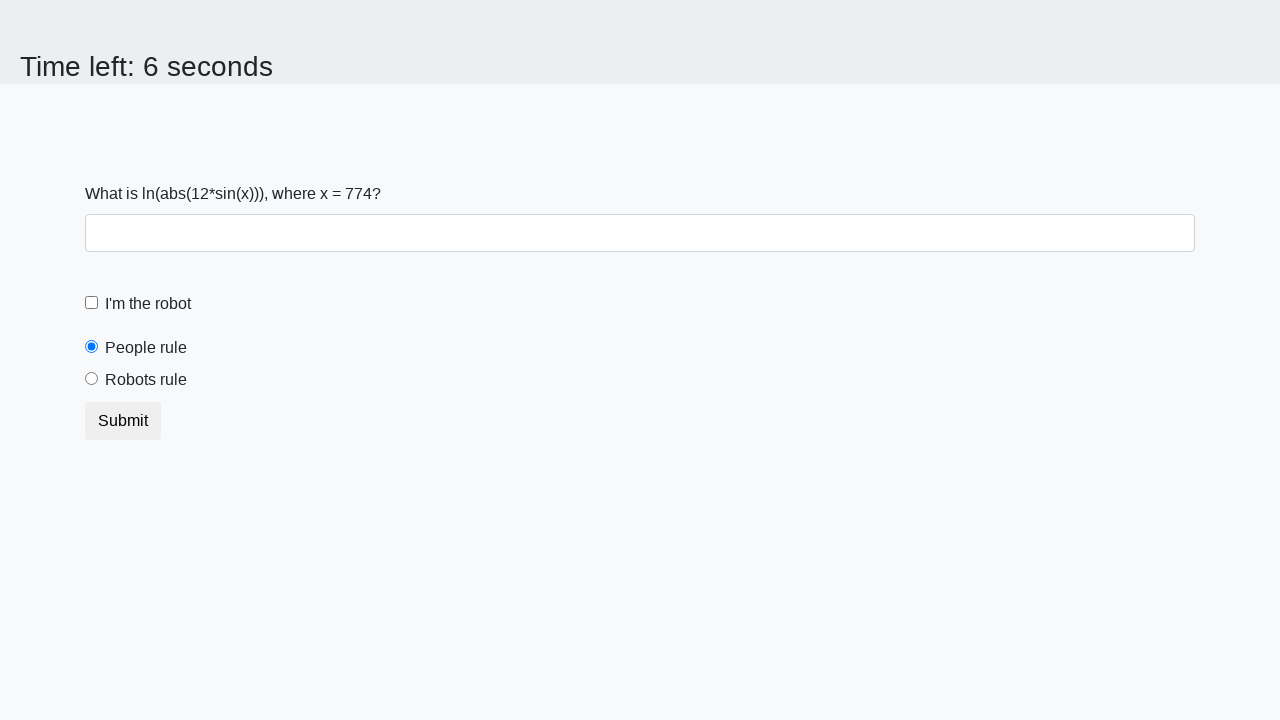

Extracted value from page: 774
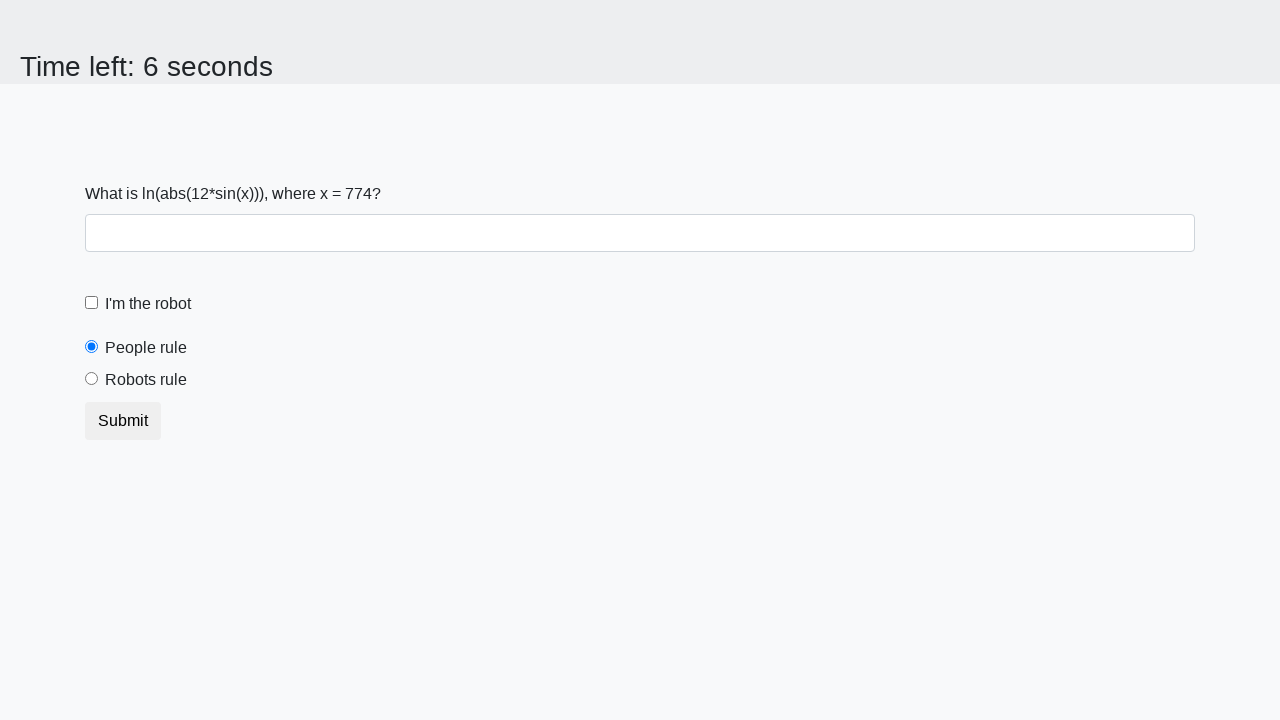

Calculated math formula result: 2.4015790188381967
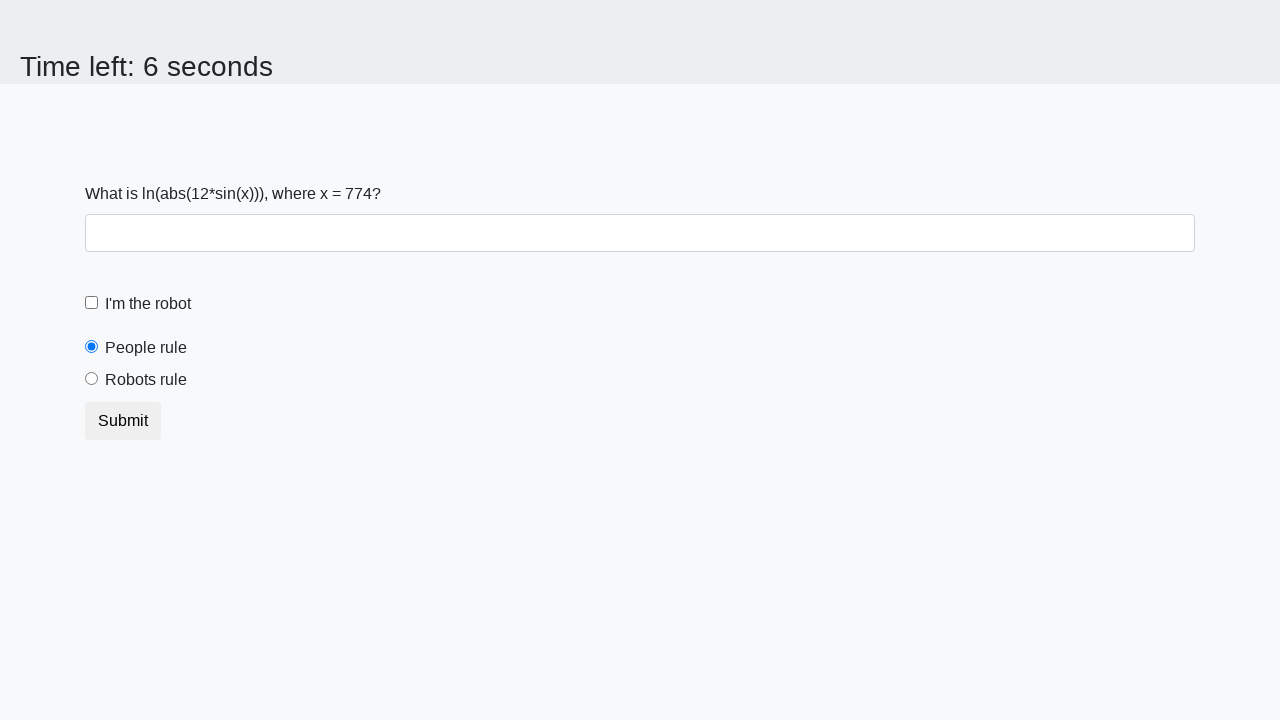

Filled answer field with calculated value on #answer
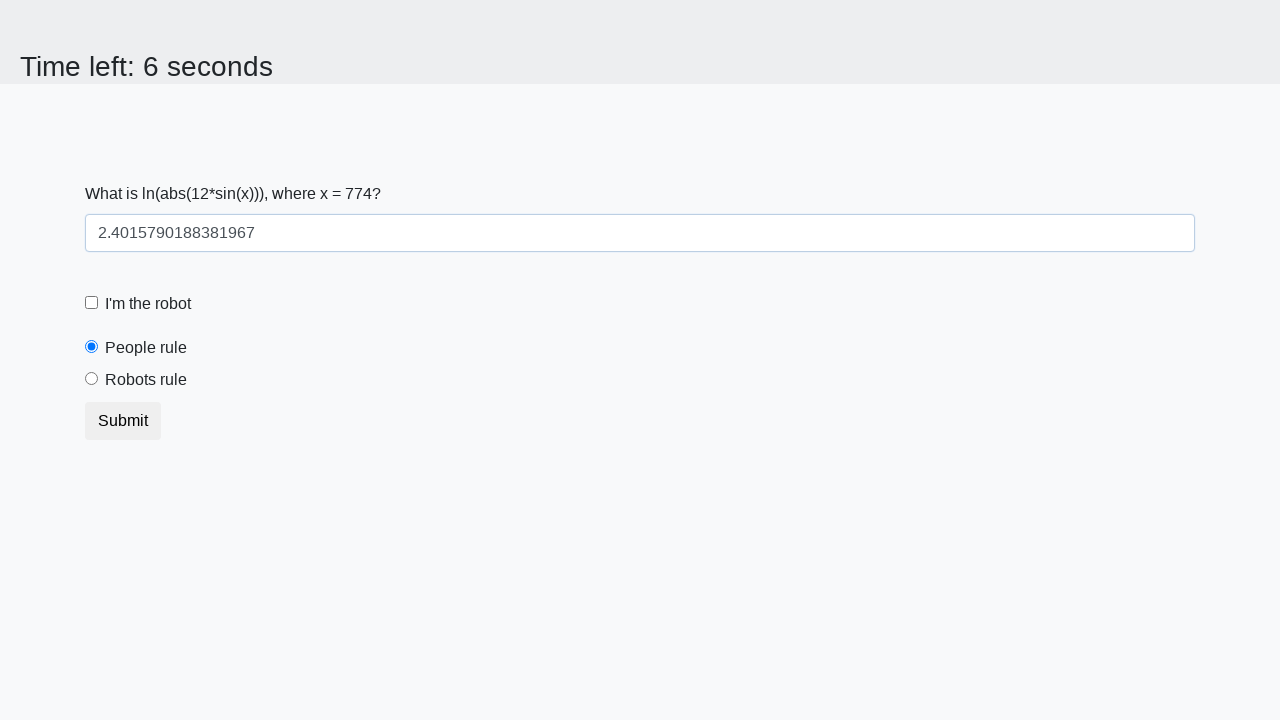

Clicked the robot checkbox at (148, 304) on [for='robotCheckbox']
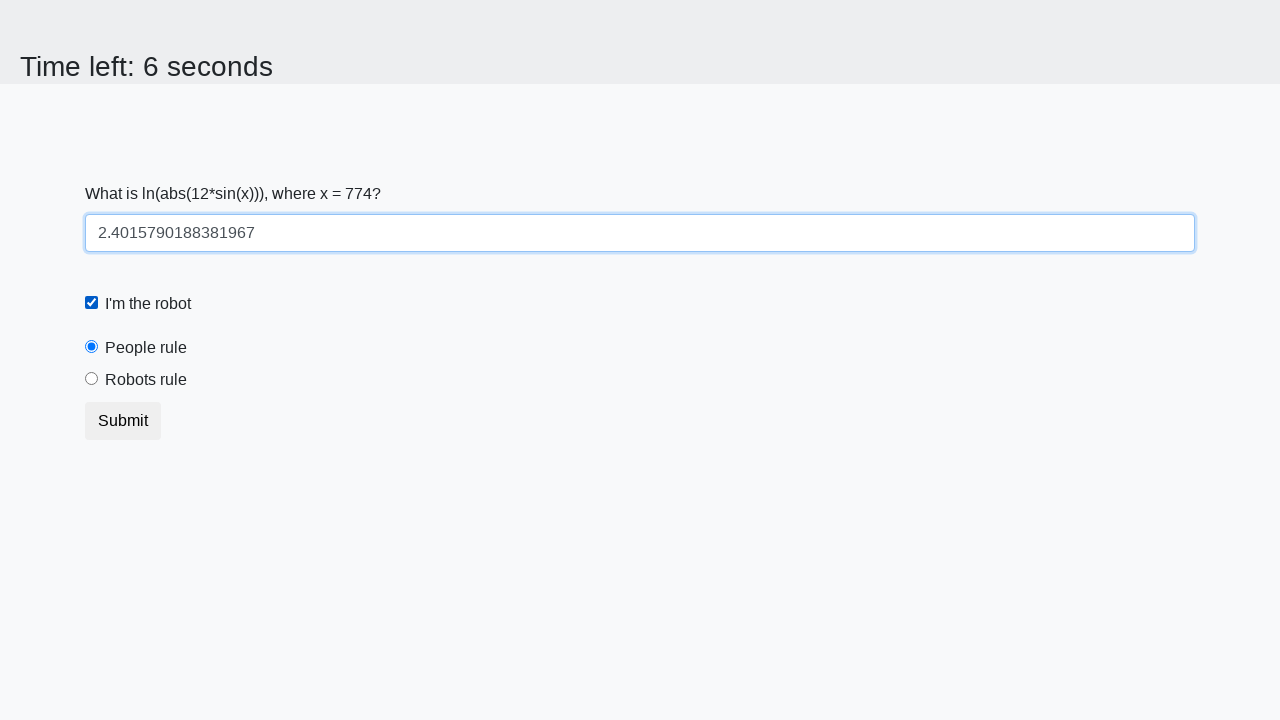

Clicked the robots rule radio button at (146, 380) on [for='robotsRule']
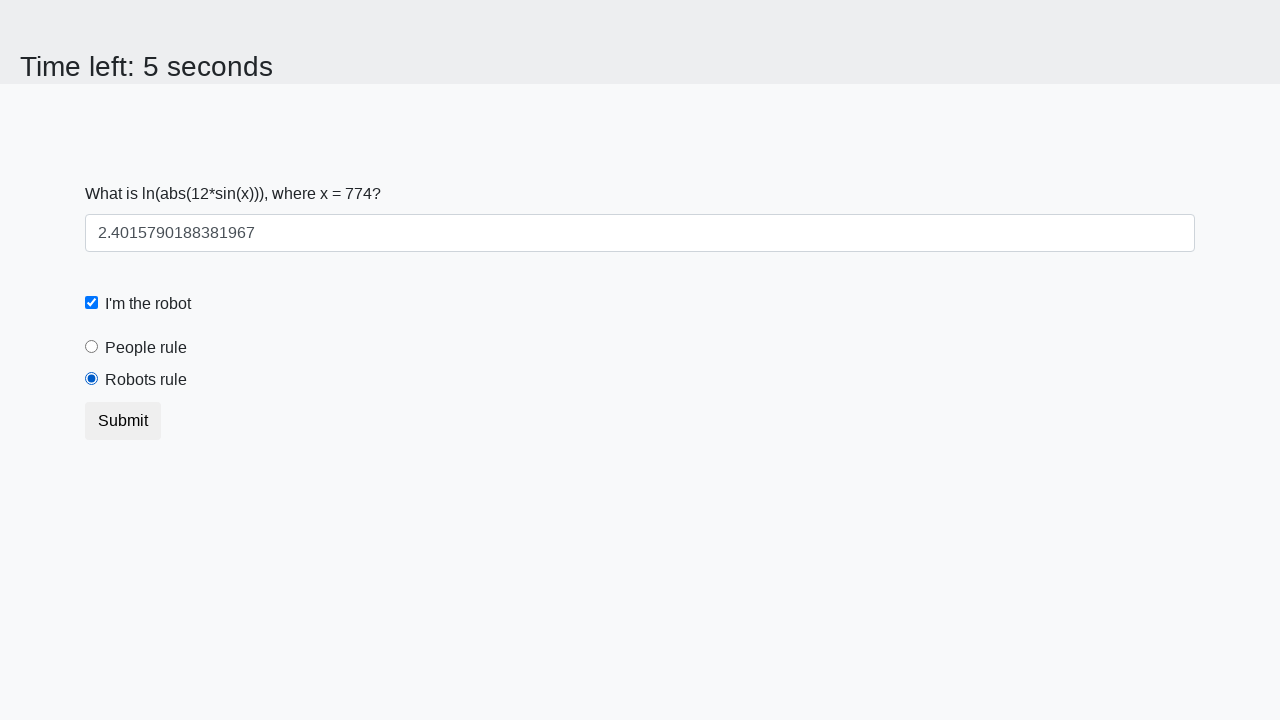

Submitted the form at (123, 421) on .btn.btn-default
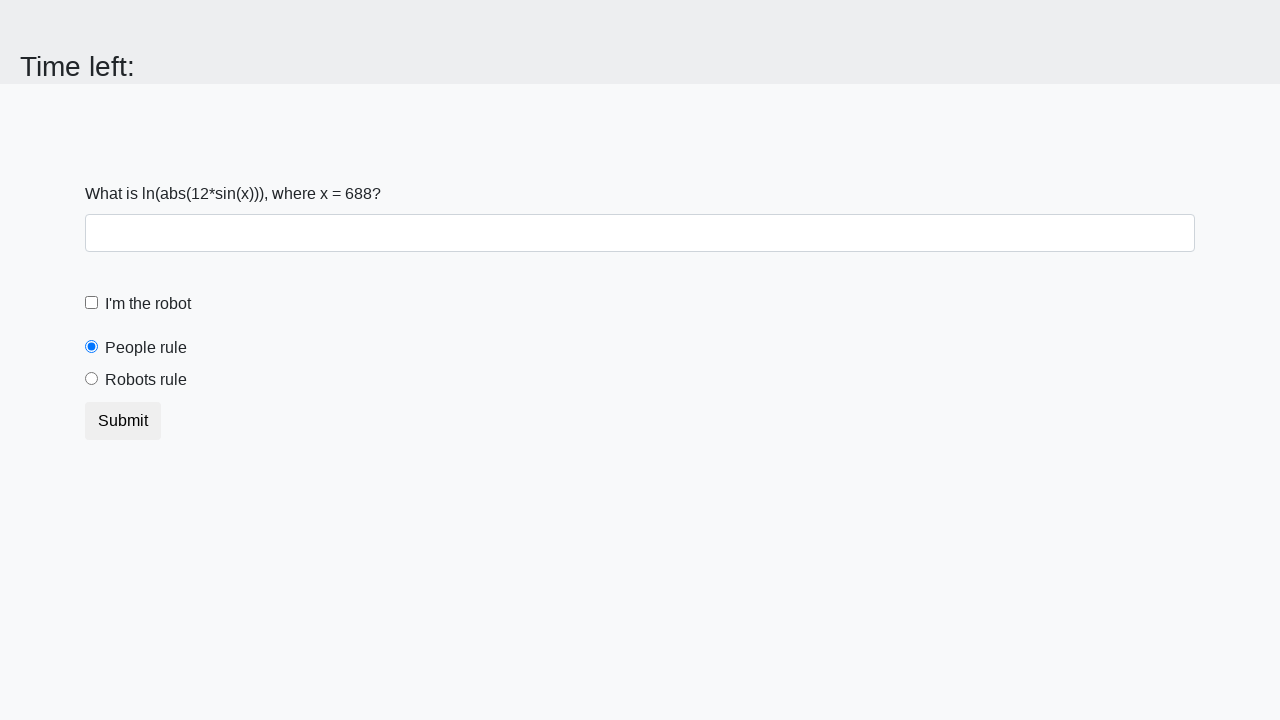

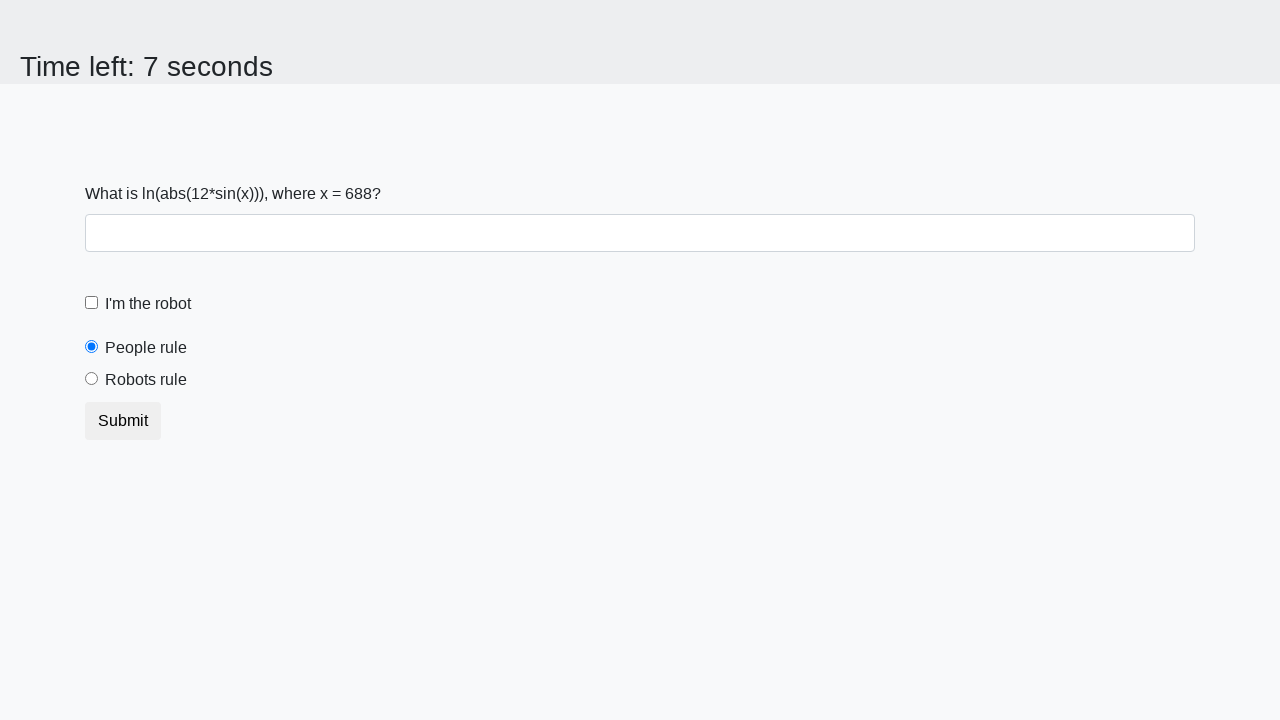